Tests window handling by clicking a link that opens a new window, switching between parent and child windows, and verifying text in each window

Starting URL: https://the-internet.herokuapp.com/windows

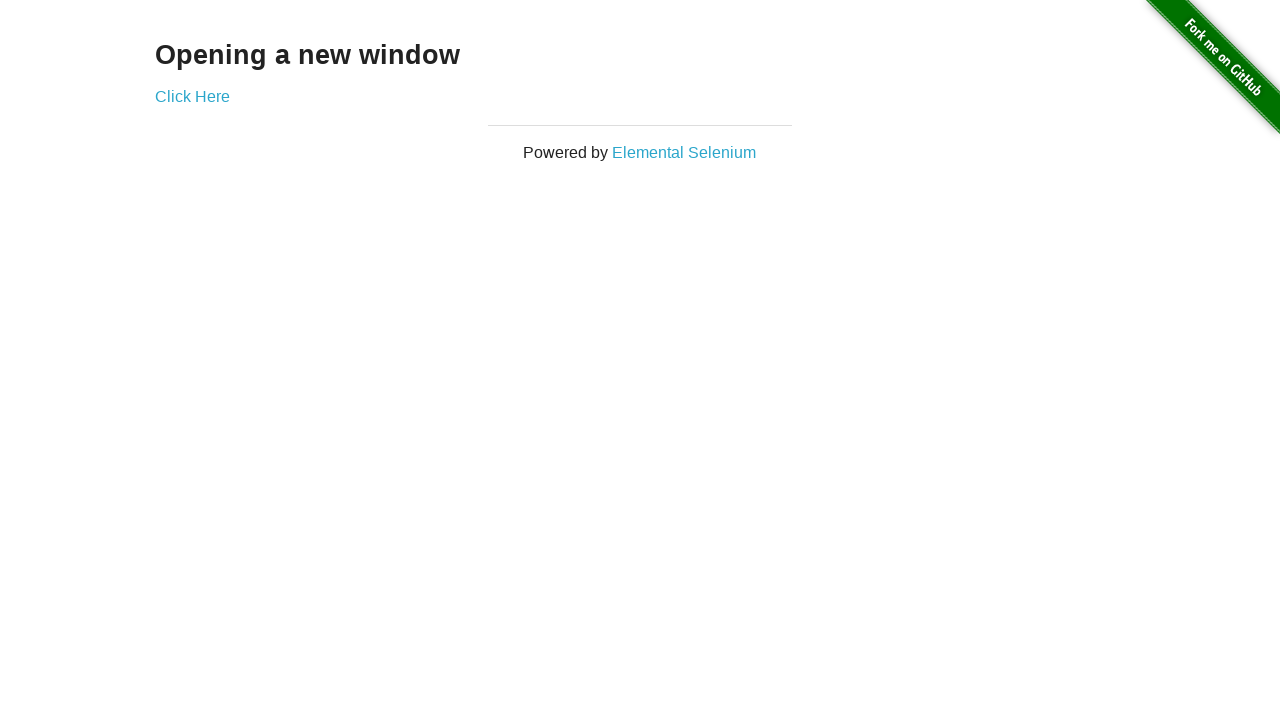

Navigated to the Windows page
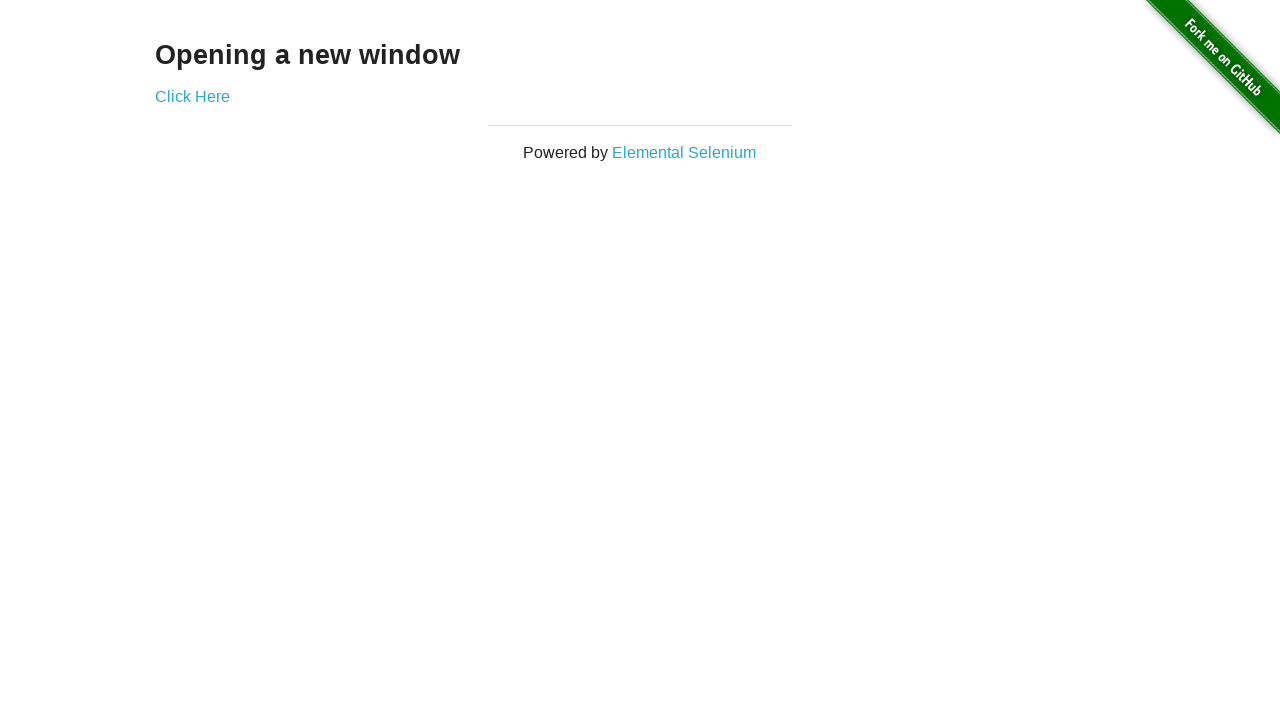

Clicked 'Click Here' link to open new window at (192, 96) on xpath=//a[contains(text(),'Click Here')]
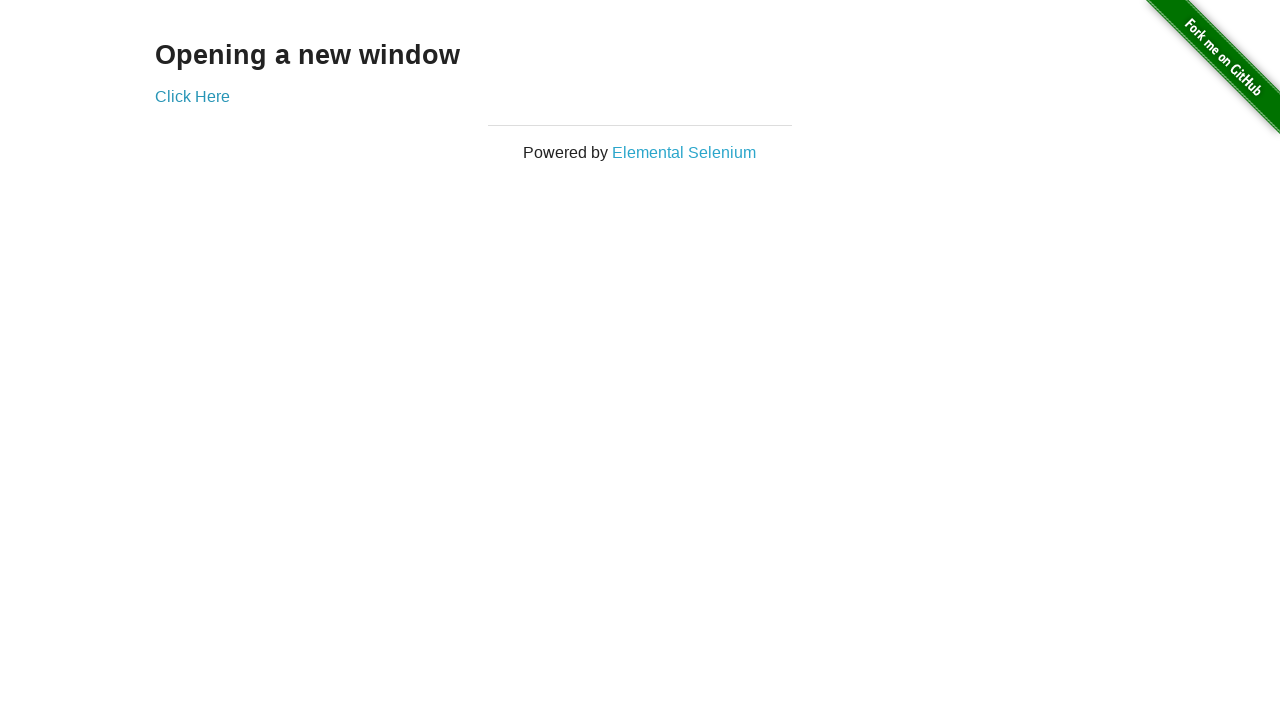

New window opened and captured
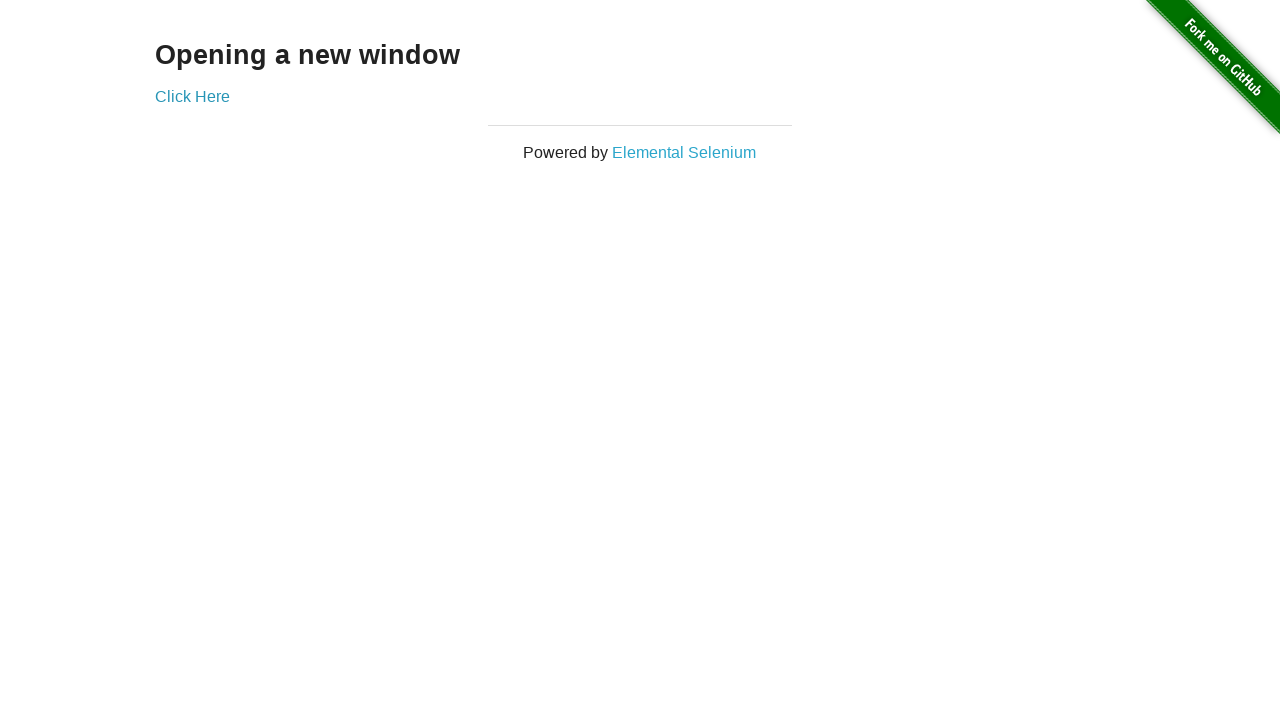

Retrieved child window text: New Window
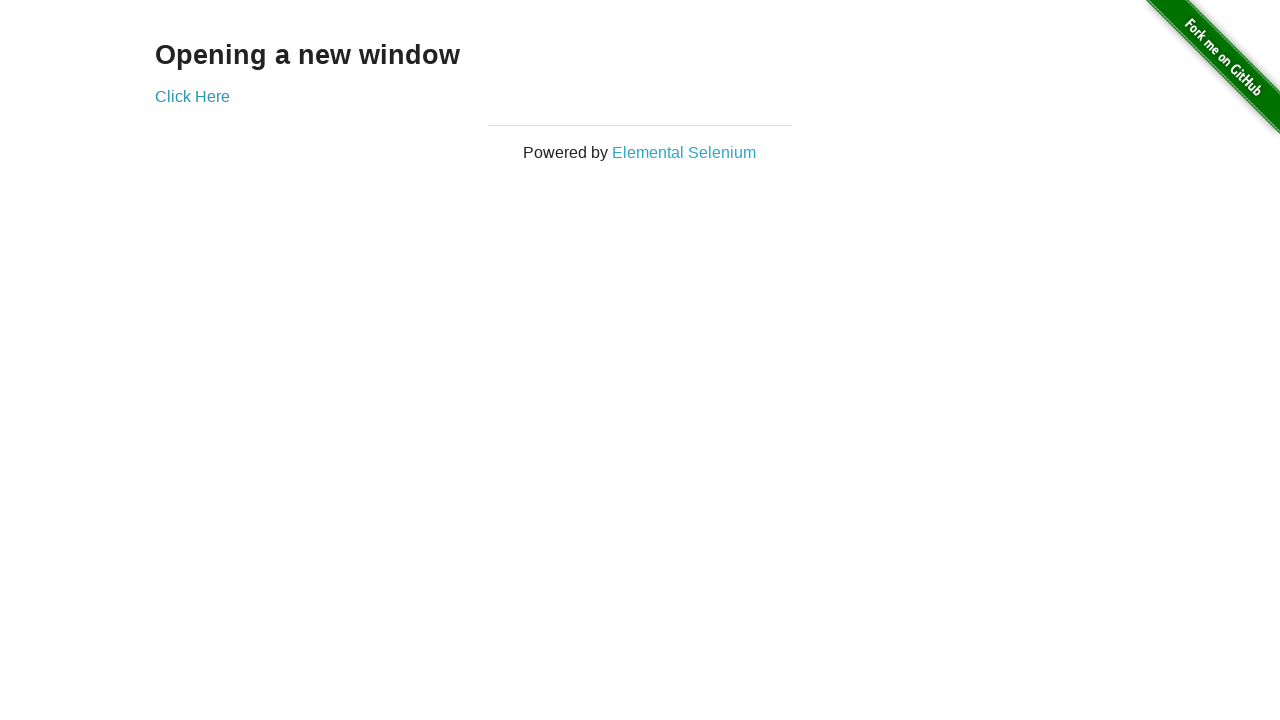

Retrieved parent window text: Opening a new window
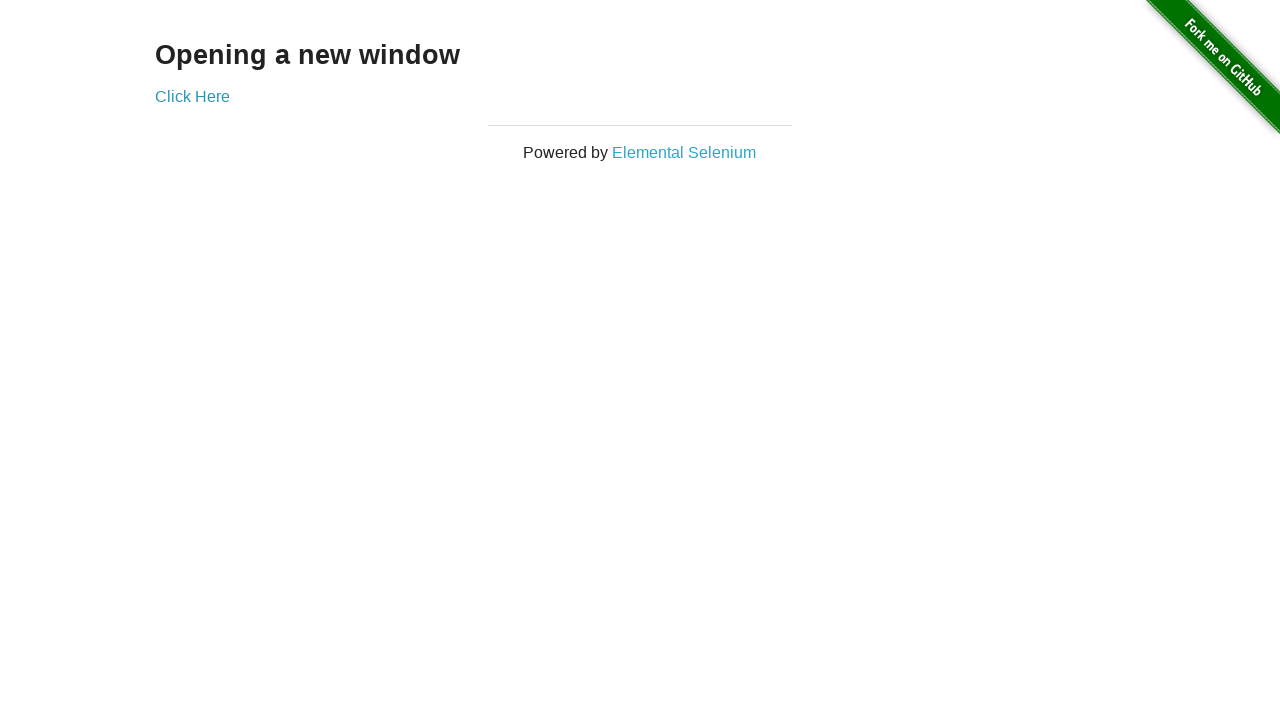

Closed the child window
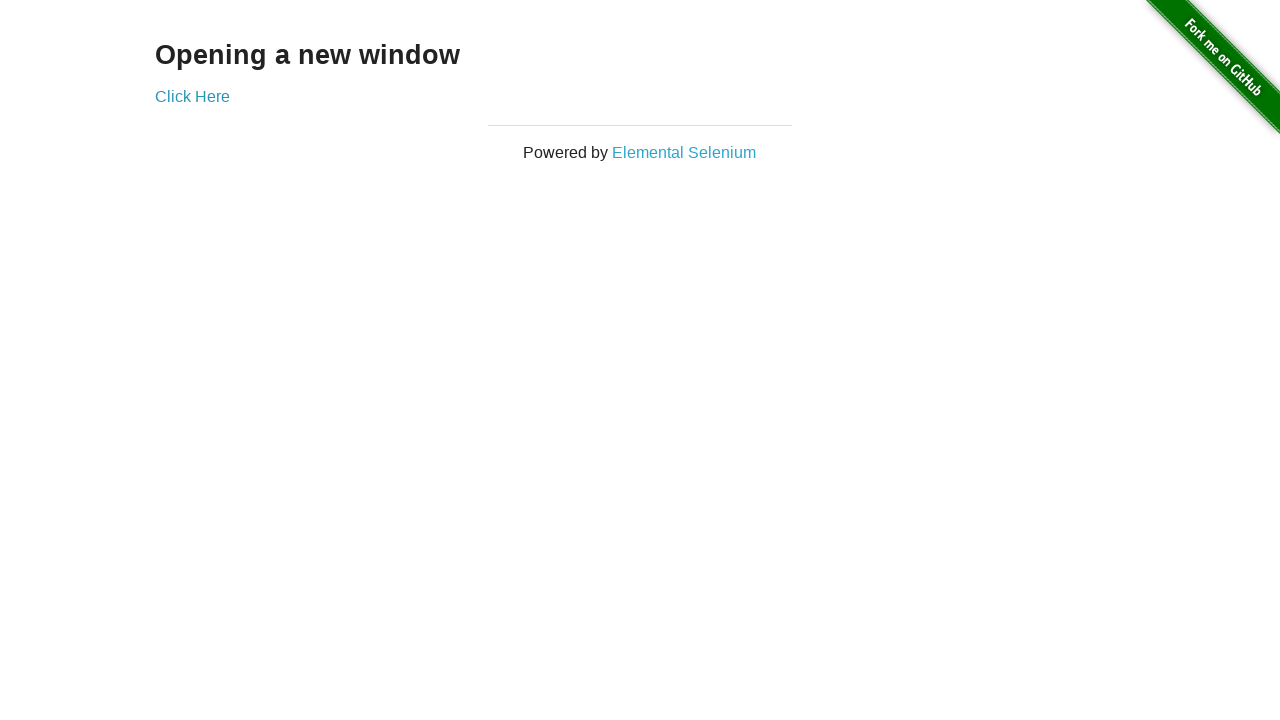

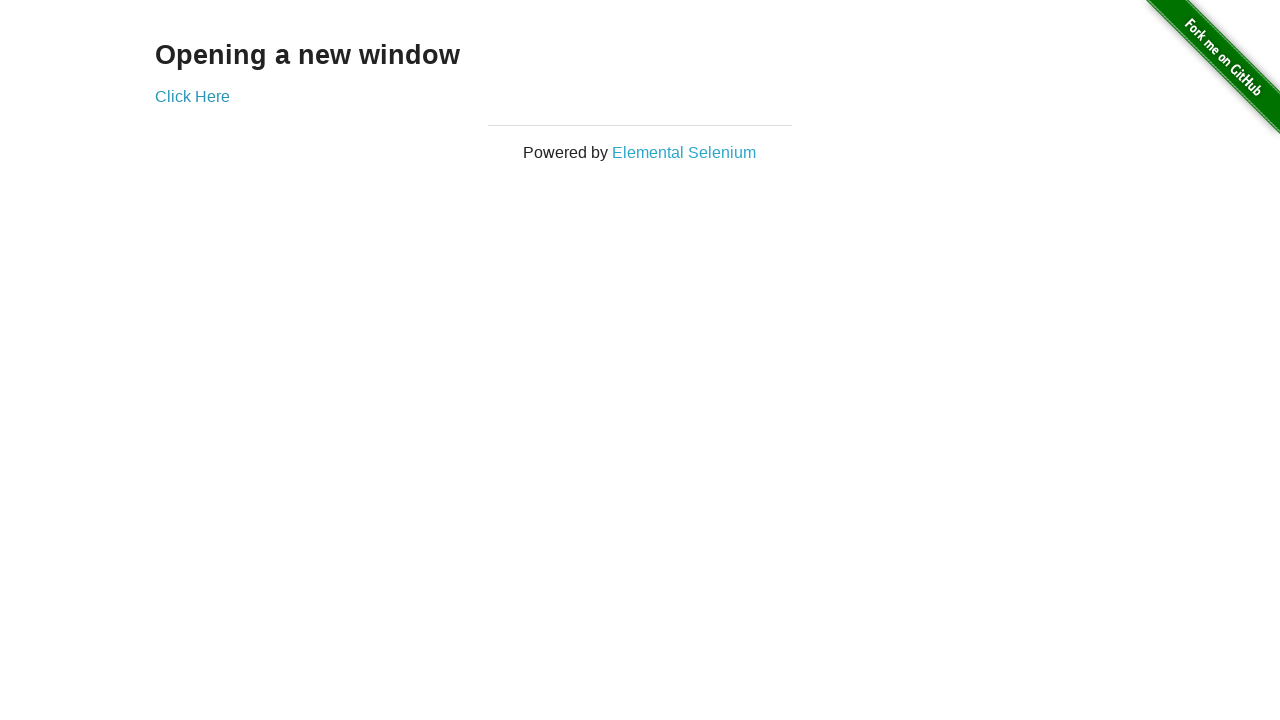